Tests saving multiple books to the reading list by favoriting them and verifying all appear in the favorites view.

Starting URL: https://tap-ht24-testverktyg.github.io/exam-template/

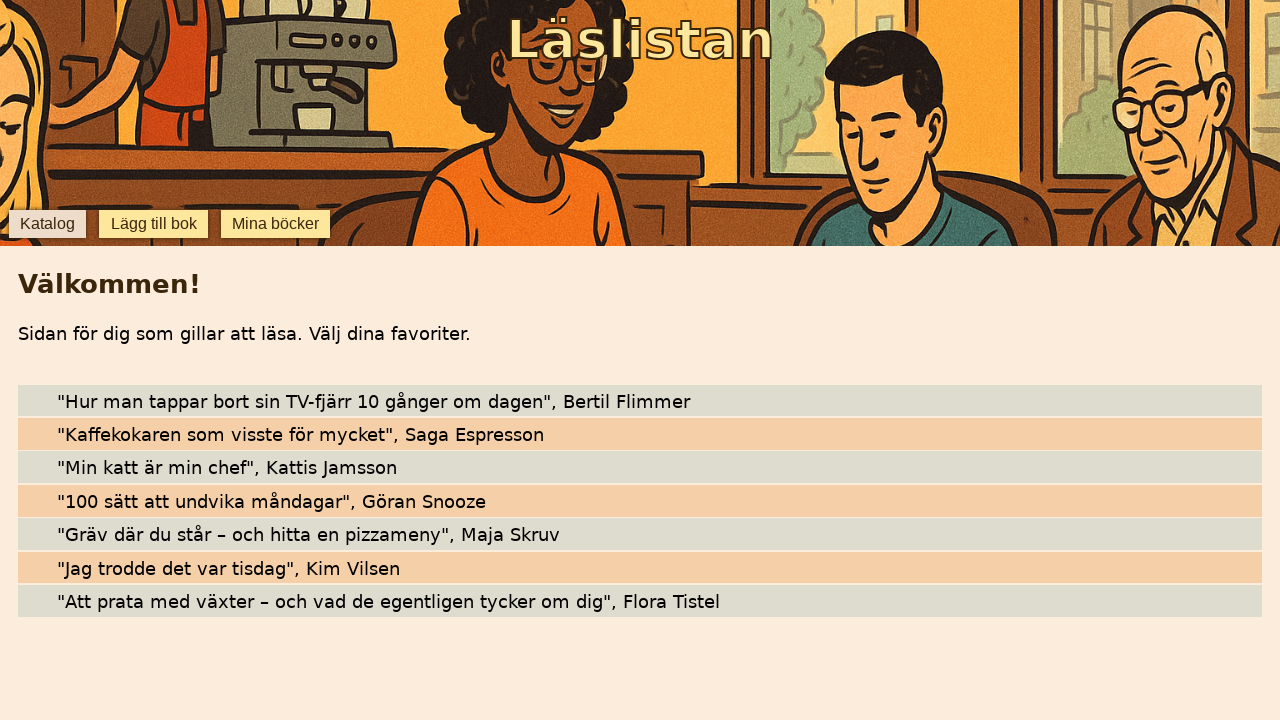

Page loaded - heading element found
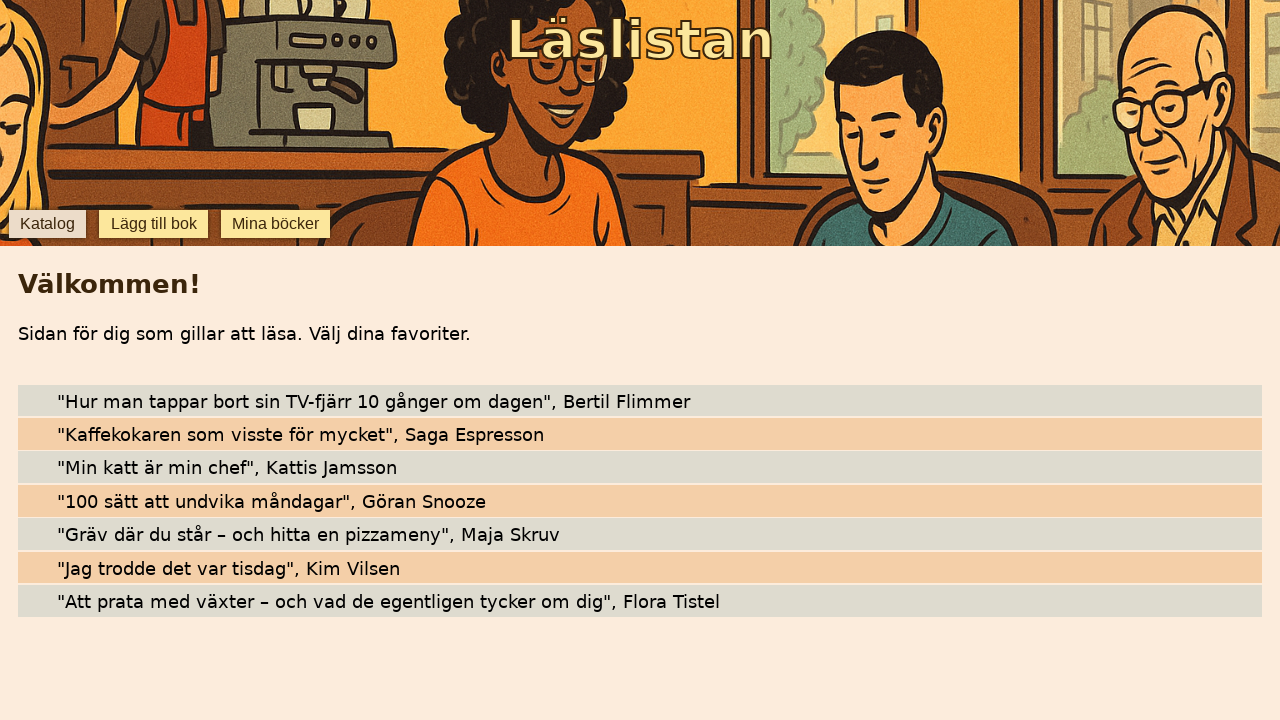

Favorited book: Min katt är min chef at (40, 467) on [data-testid="star-Min katt är min chef"]
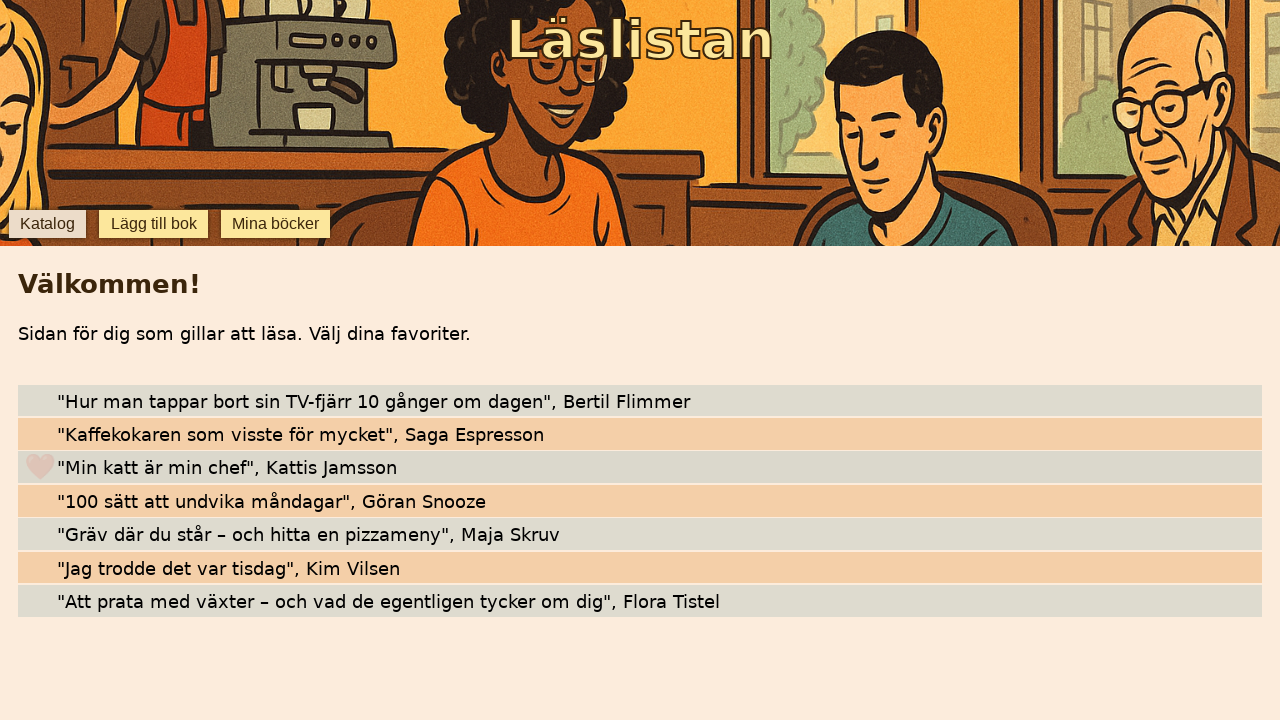

Favorited book: 100 sätt att undvika måndagar at (40, 501) on [data-testid="star-100 sätt att undvika måndagar"]
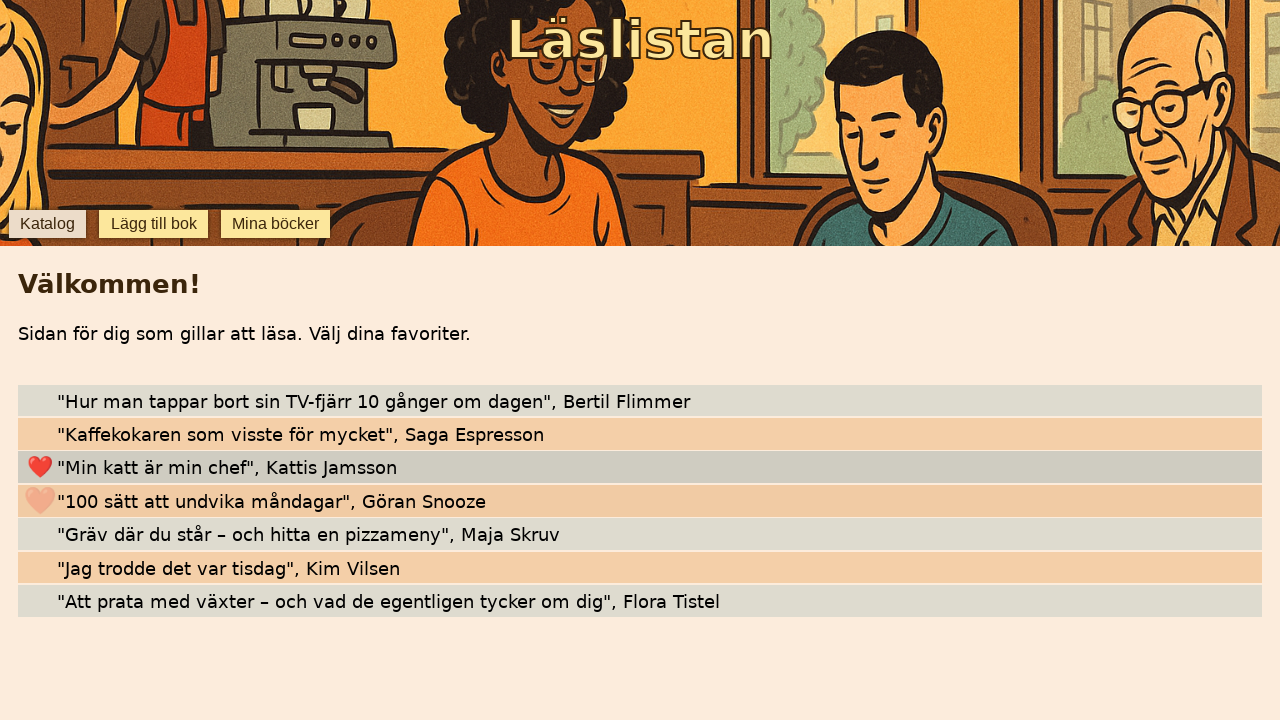

Favorited book: Att prata med växter – och vad de egentligen tycker om dig at (40, 601) on [data-testid="star-Att prata med växter – och vad de egentligen tycker om dig"]
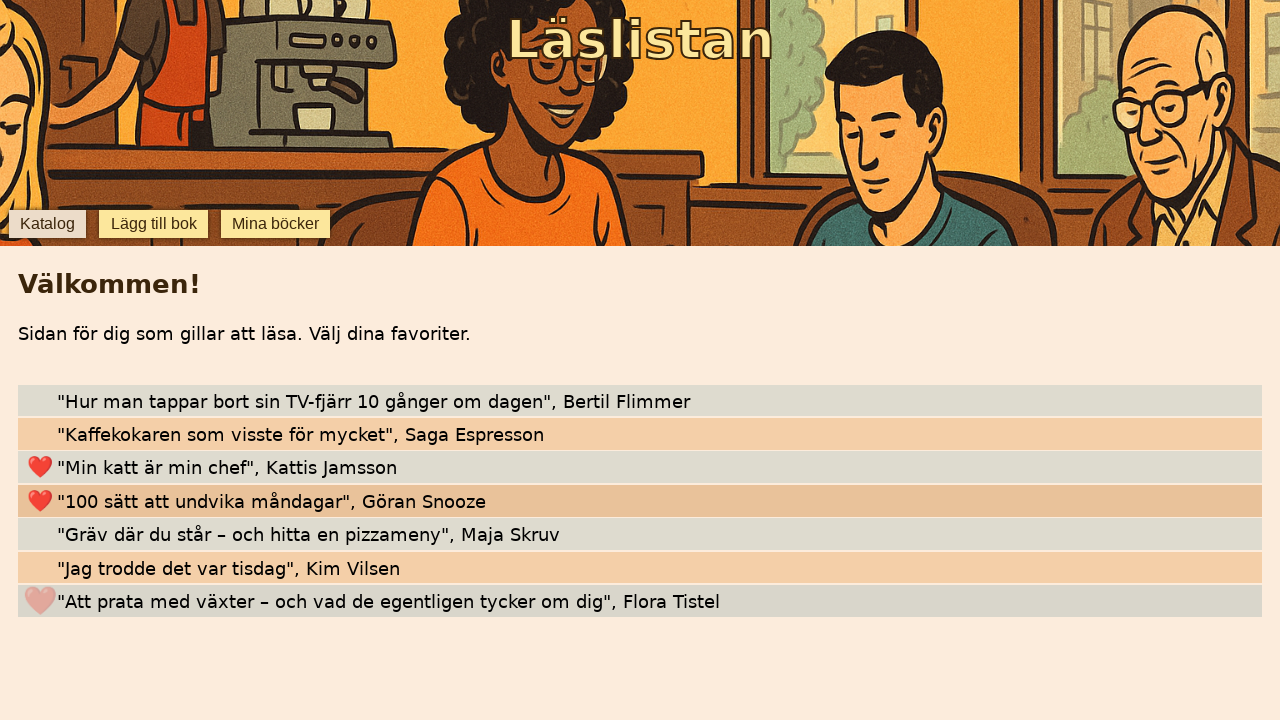

Clicked favorites button to view reading list at (276, 224) on [data-testid="favorites"]
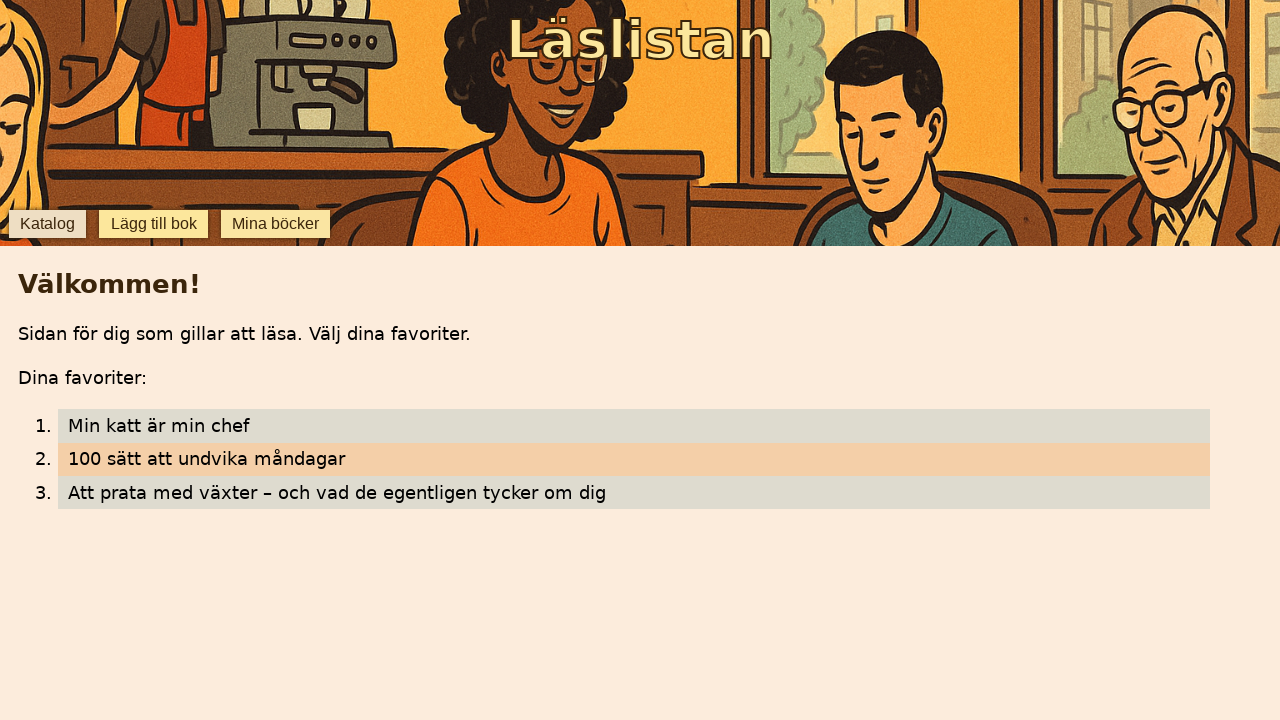

Verified book in favorites: Min katt är min chef
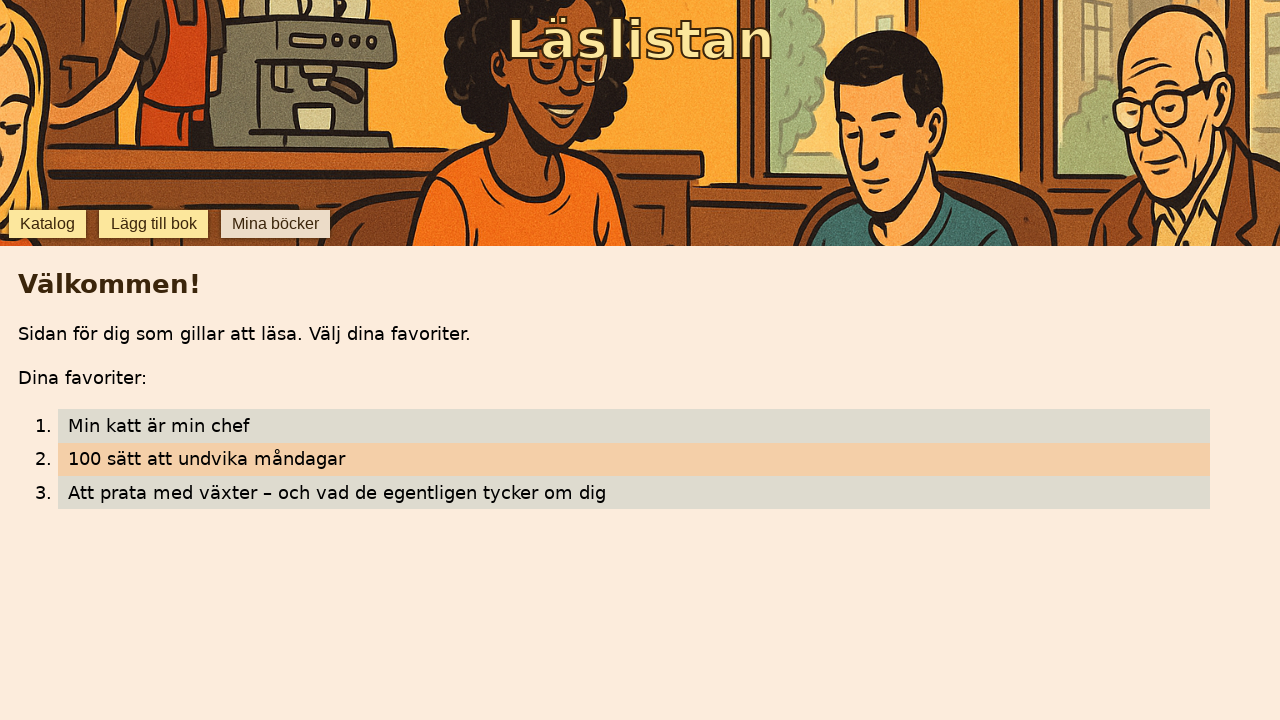

Verified book in favorites: 100 sätt att undvika måndagar
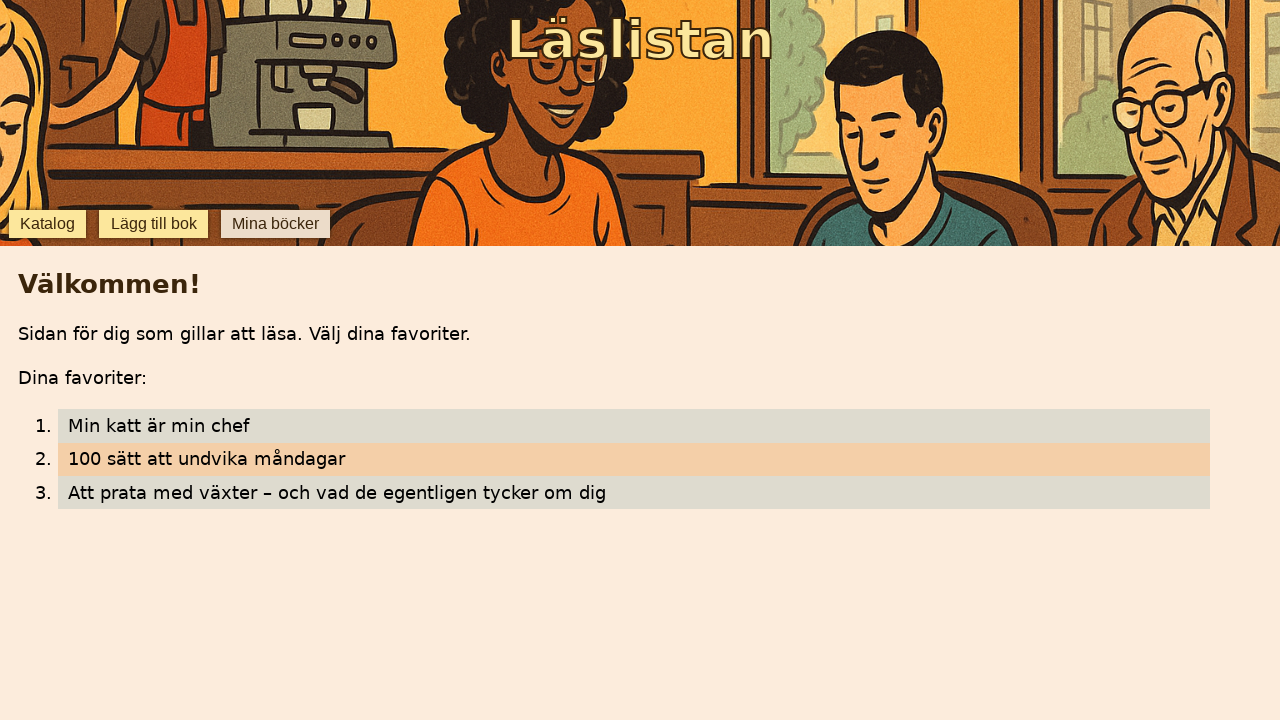

Verified book in favorites: Att prata med växter – och vad de egentligen tycker om dig
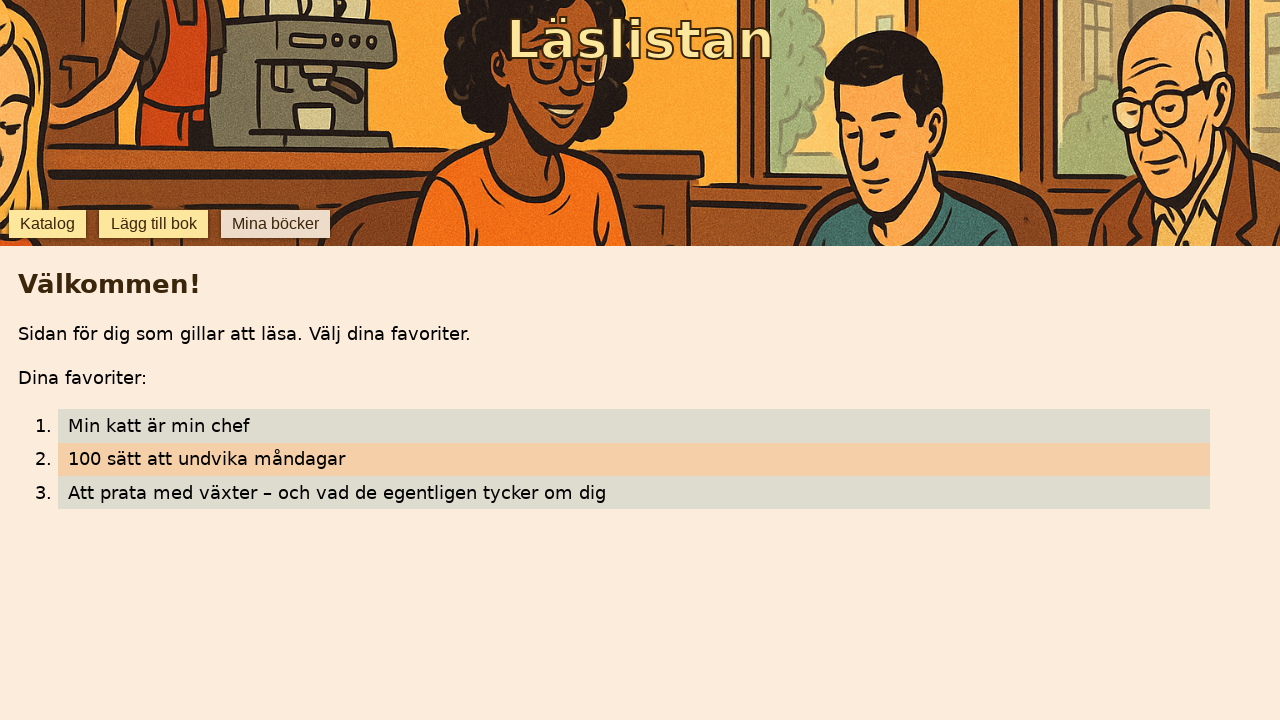

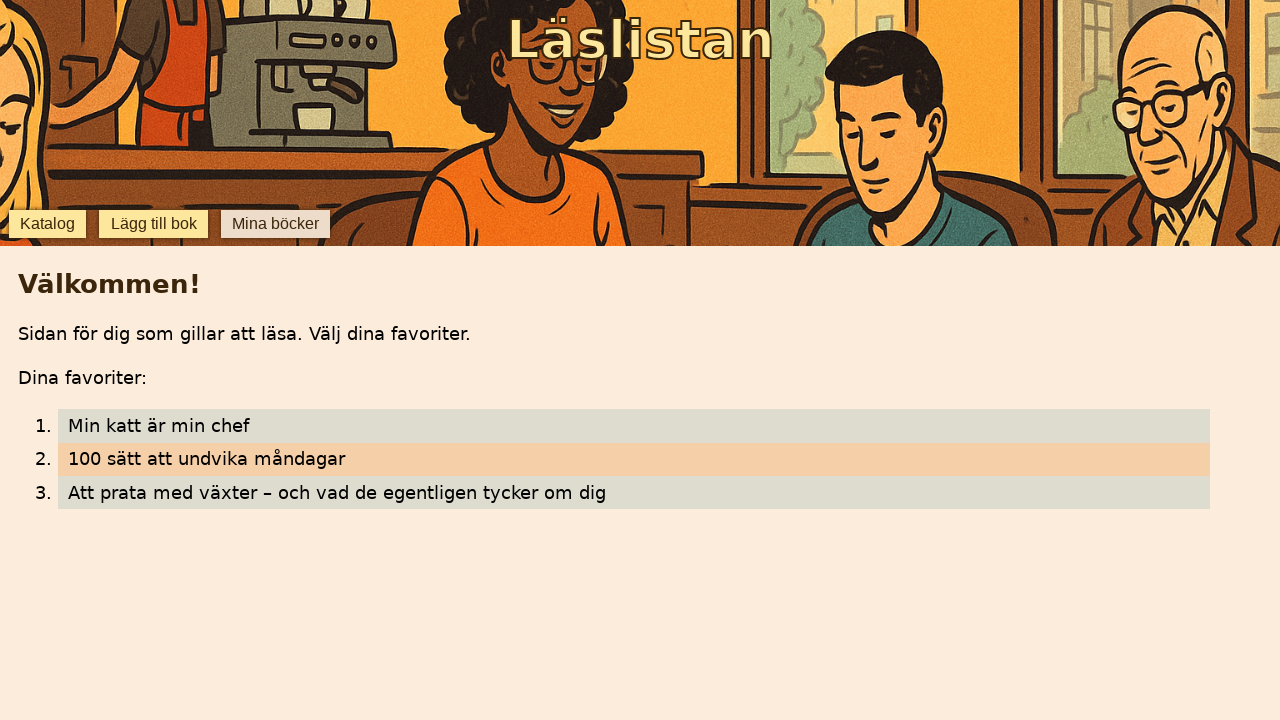